Tests navigation to nested frames page and switches through frame hierarchy to access content in the middle frame

Starting URL: https://the-internet.herokuapp.com

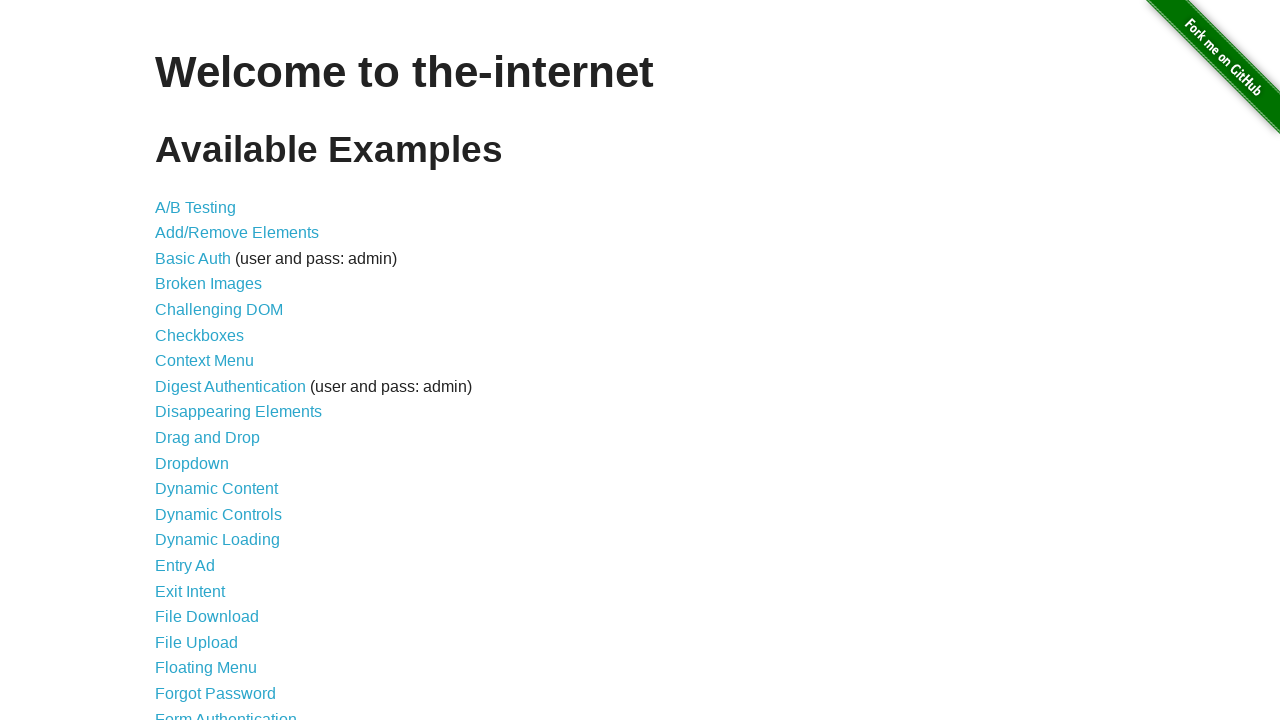

Clicked on the Nested Frames link at (210, 395) on a[href='/nested_frames']
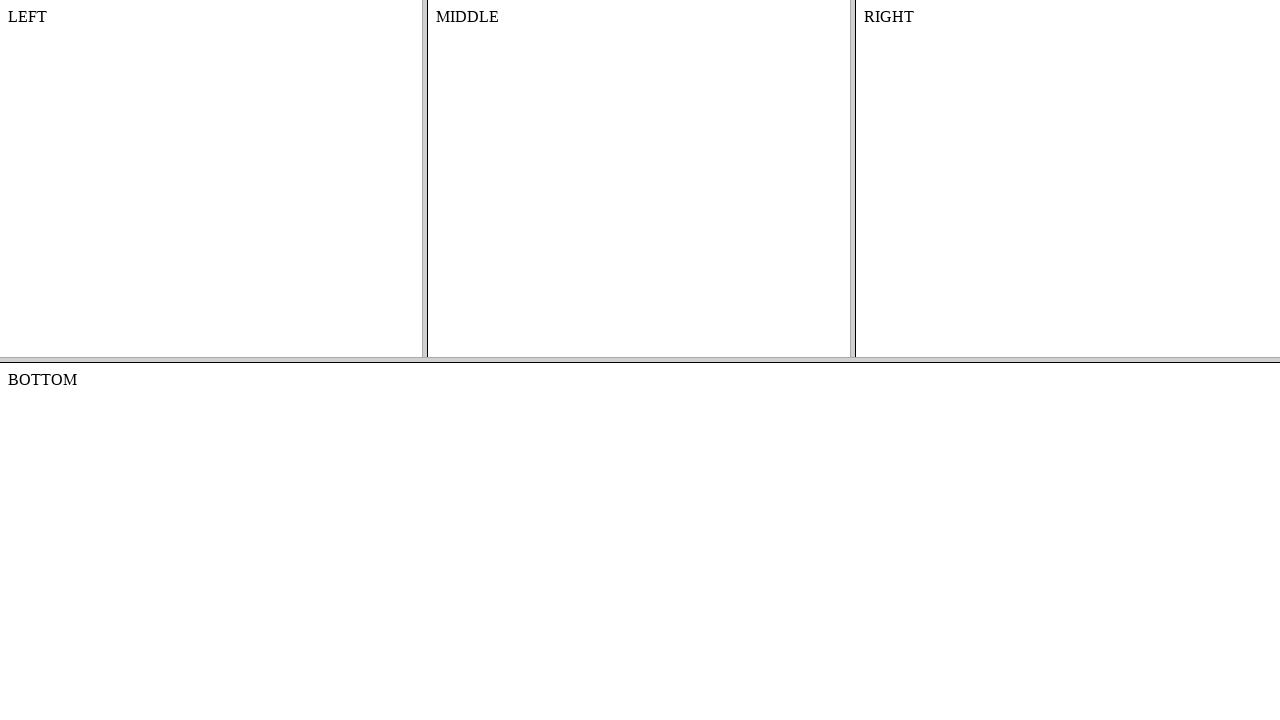

Located the top frame in the page hierarchy
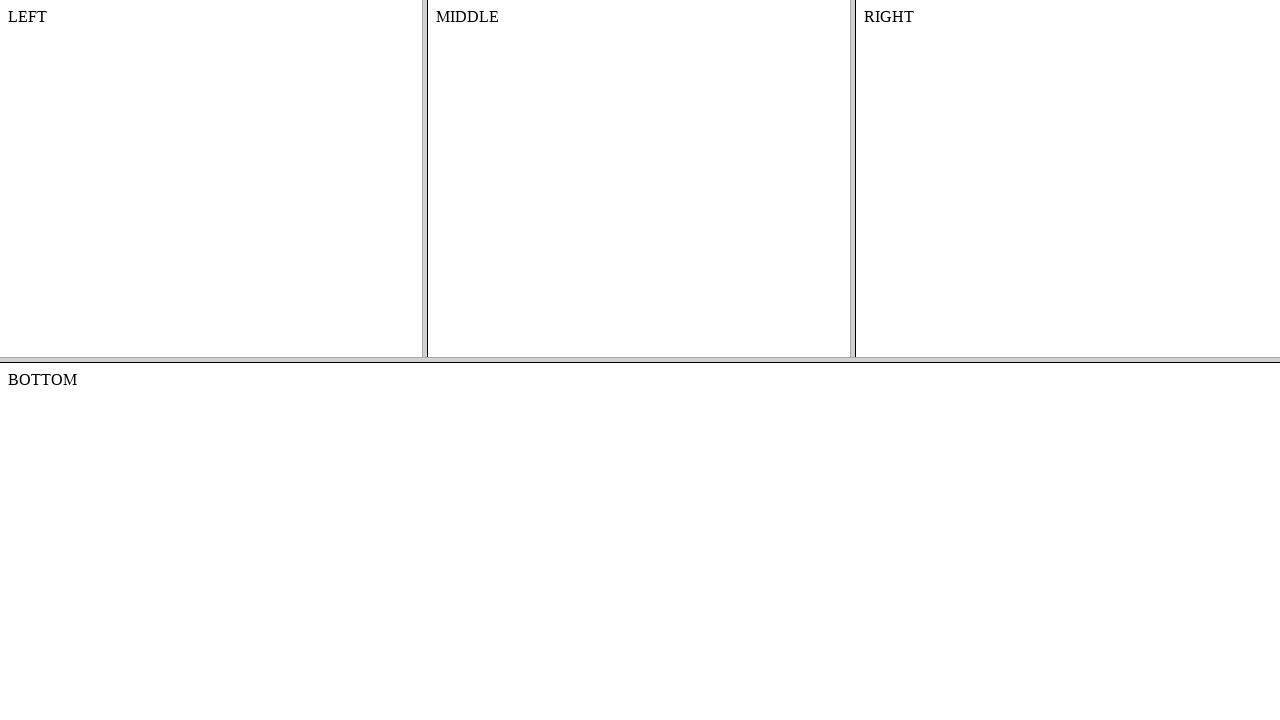

Located the middle frame within the top frame
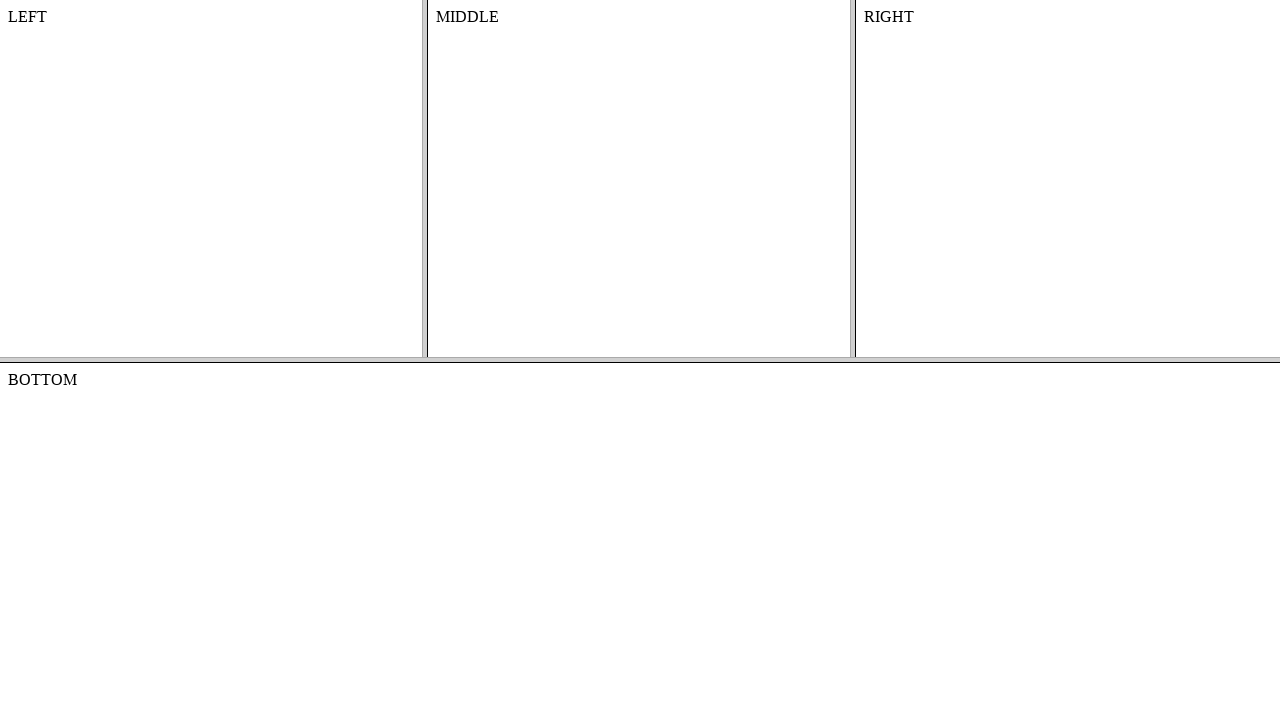

Verified the content element is visible in the middle frame
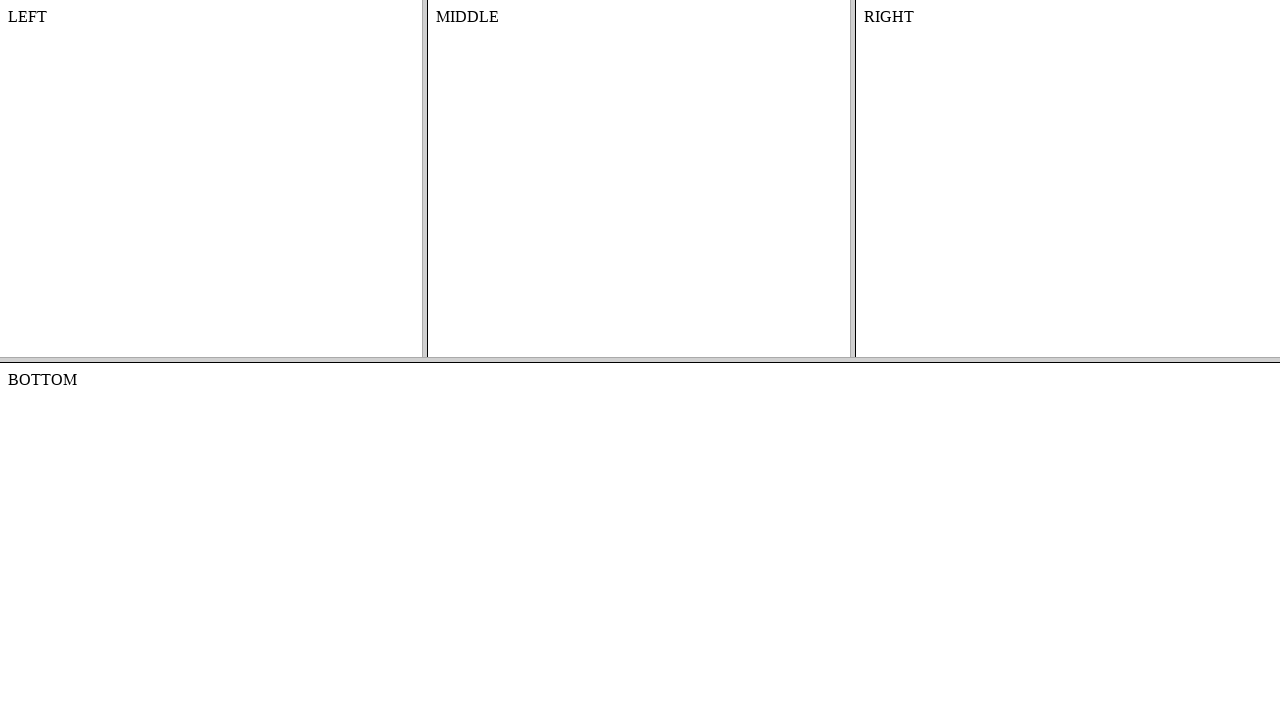

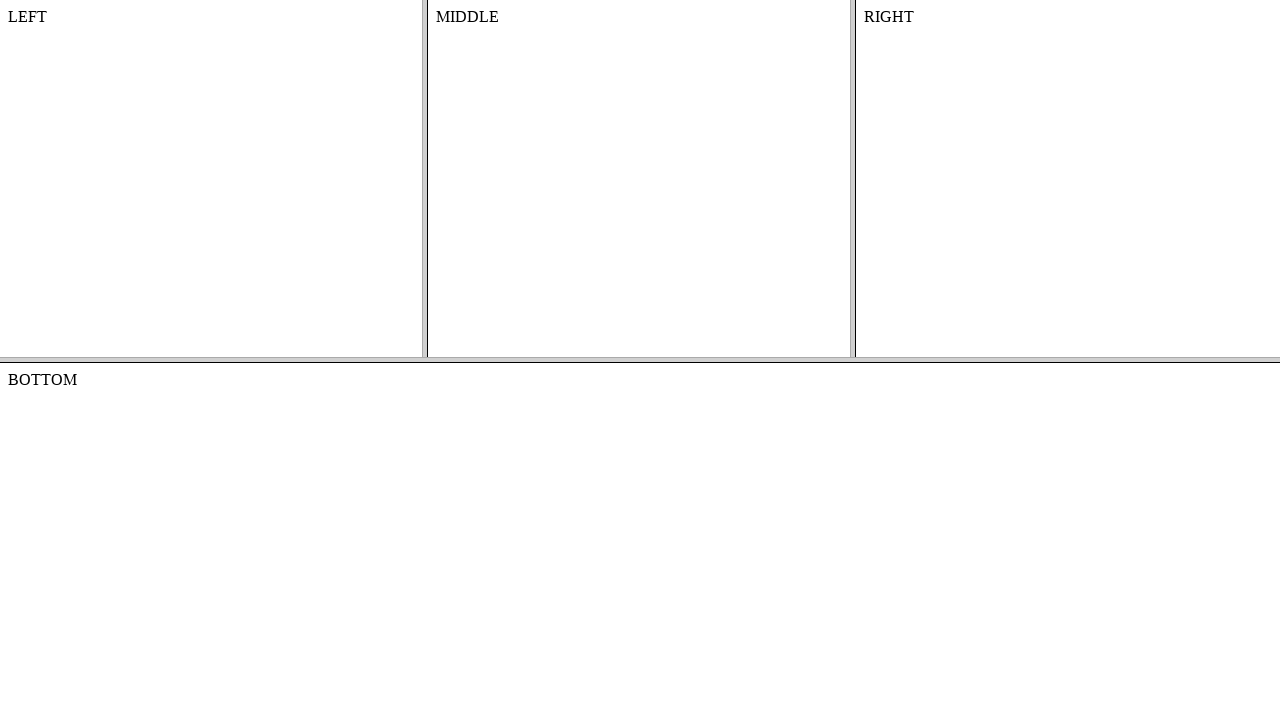